Tests jQuery UI slider functionality by dragging the slider handle to a new position

Starting URL: https://jqueryui.com/slider/

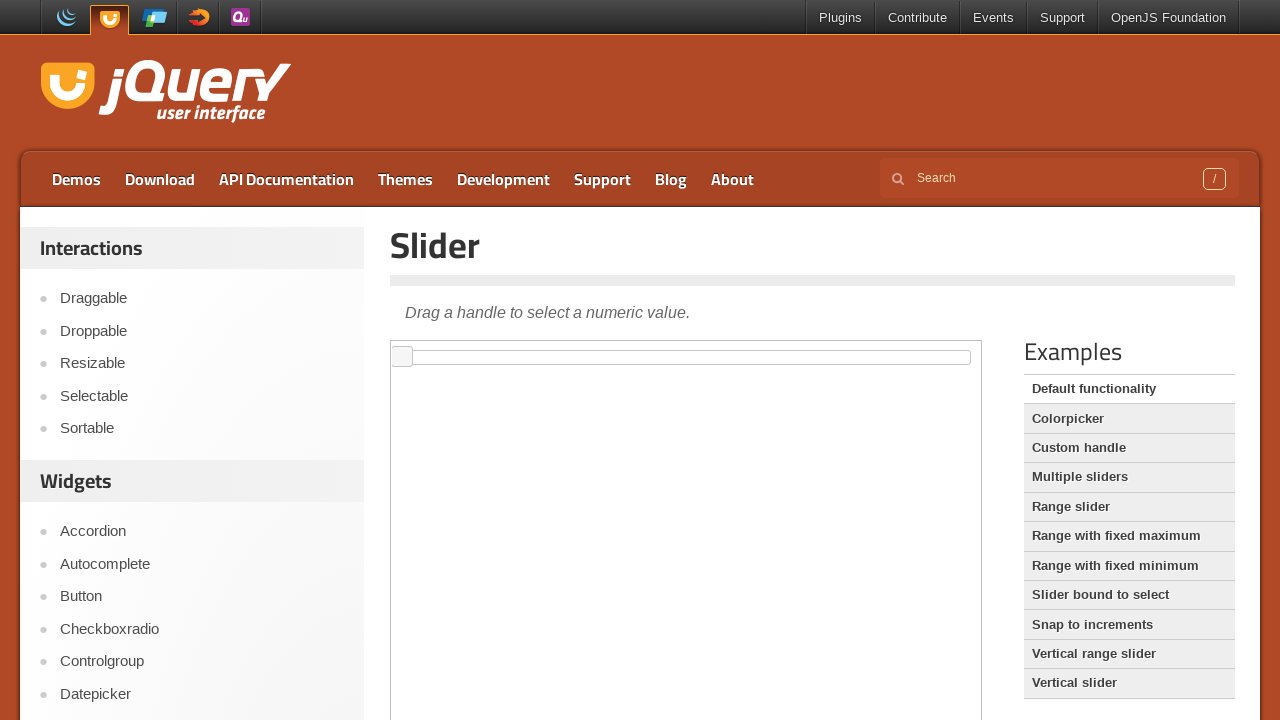

Located the demo iframe containing the slider
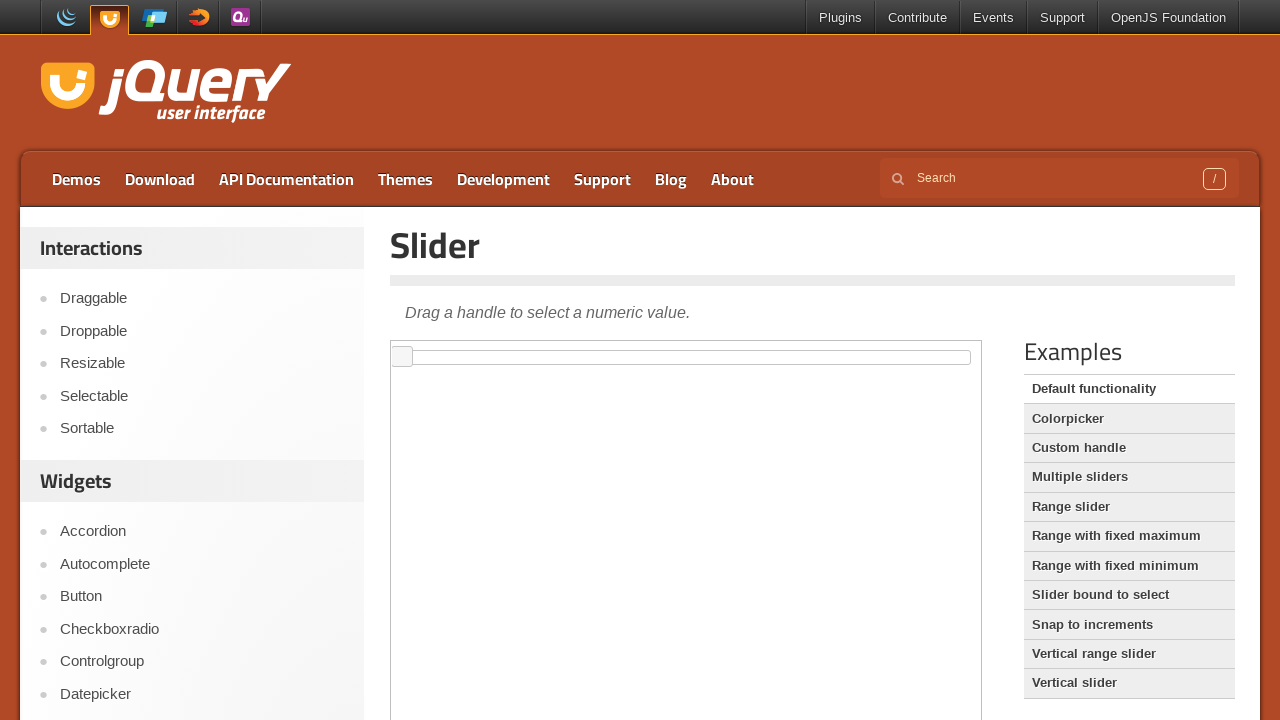

Found the slider handle element
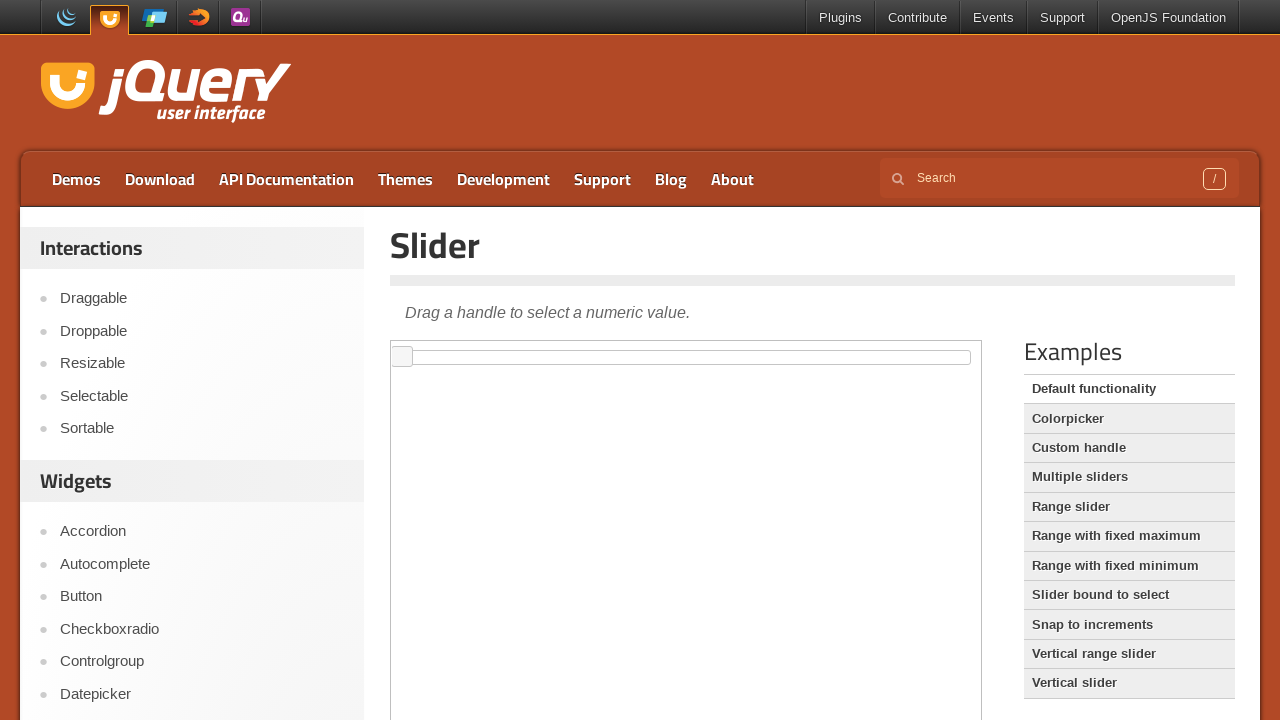

Dragged the slider handle 90 pixels to the right at (483, 347)
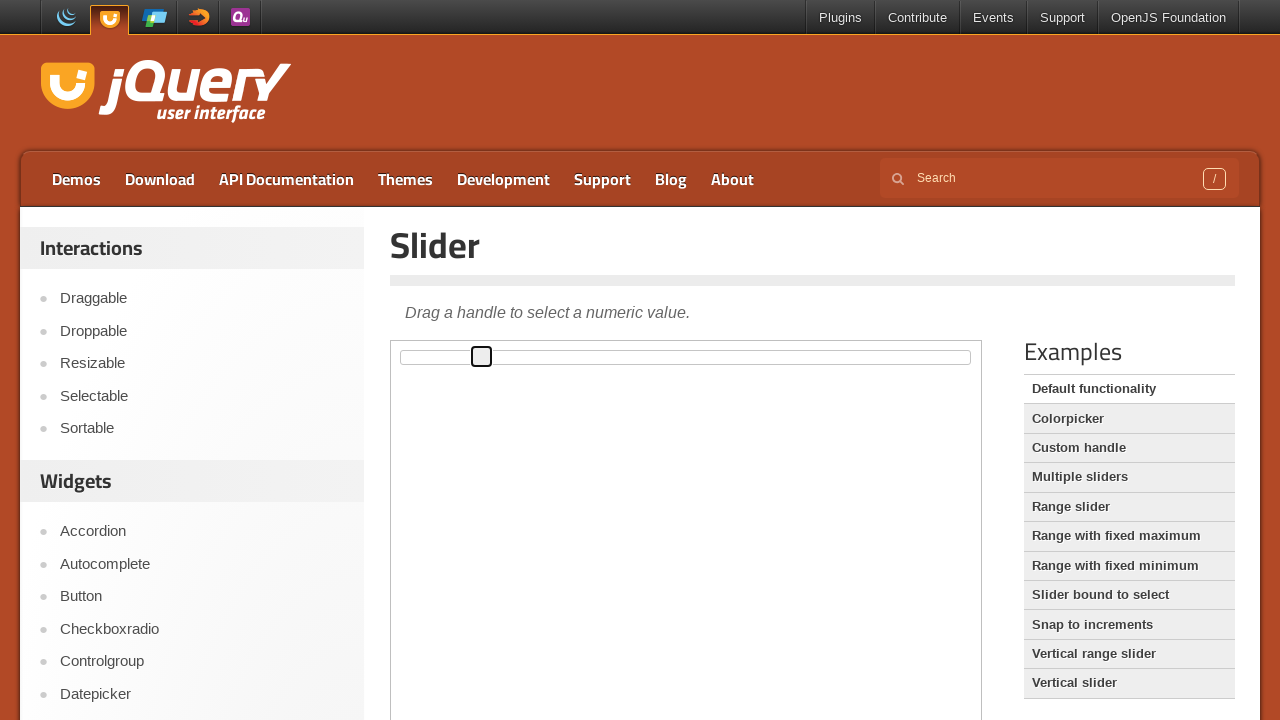

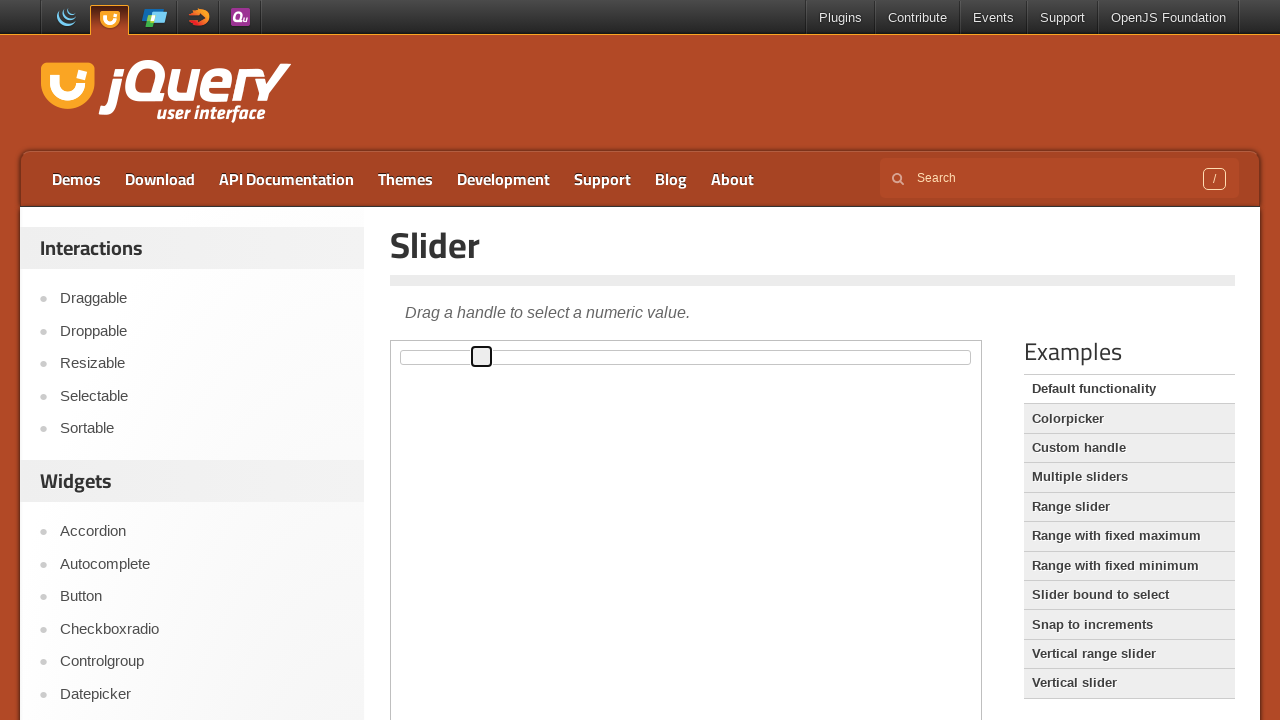